Tests static dropdown selection by selecting an option from a dropdown menu

Starting URL: https://rahulshettyacademy.com/AutomationPractice/

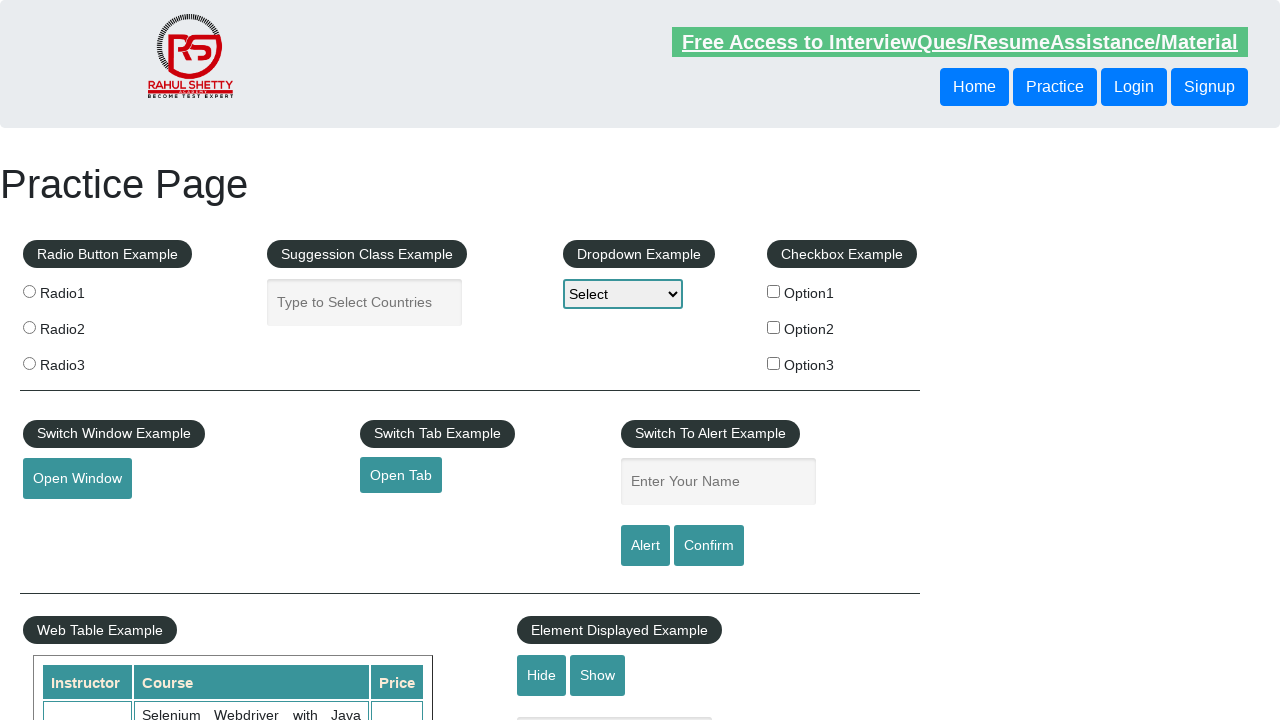

Selected 'option2' from the static dropdown menu on #dropdown-class-example
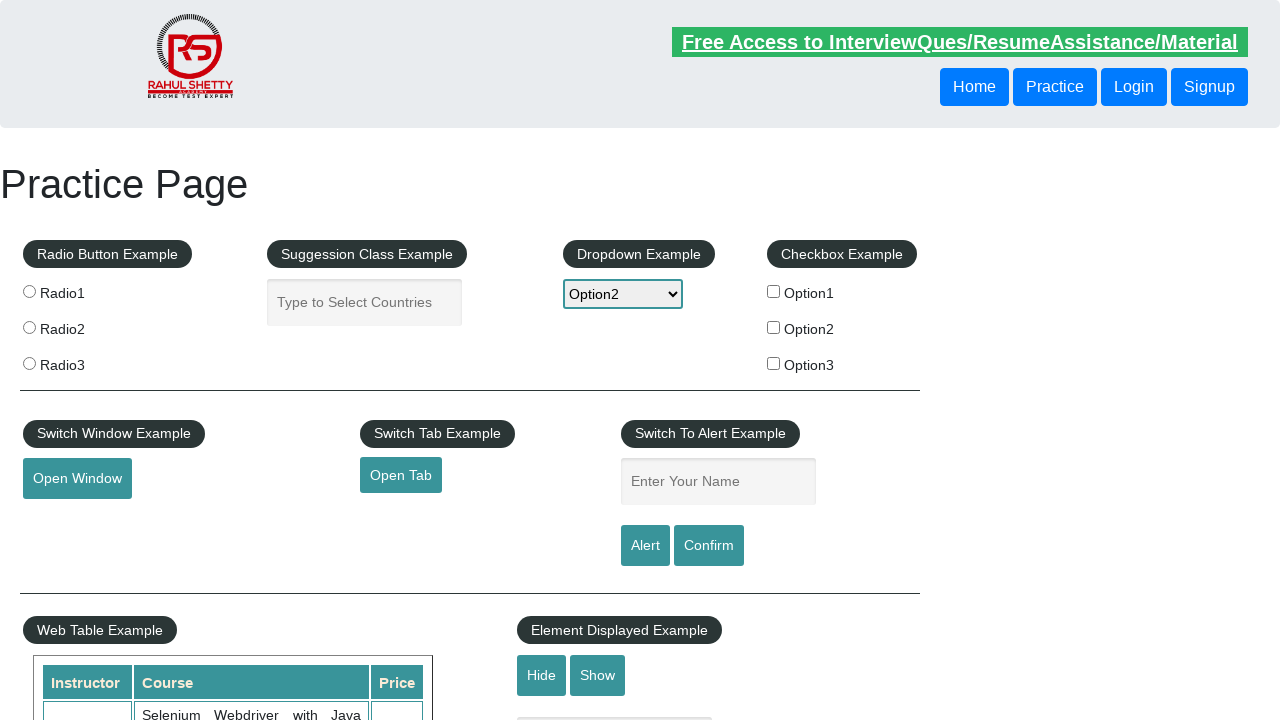

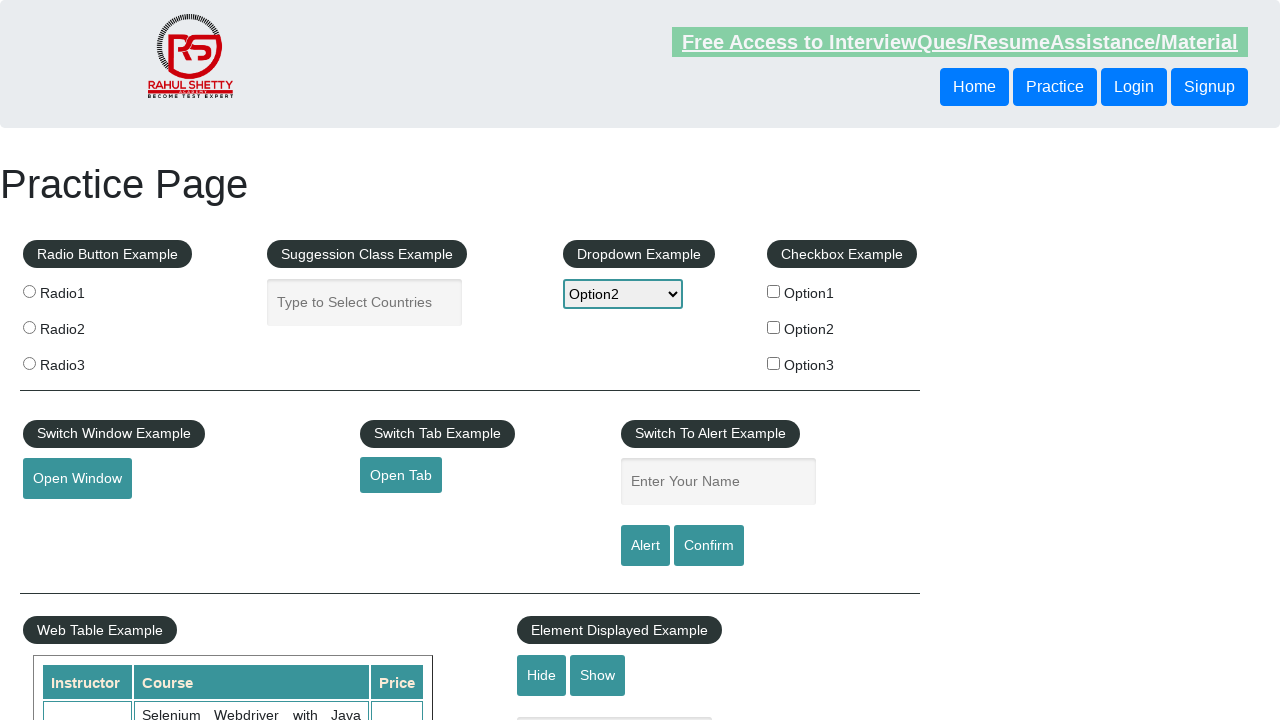